Fills in password confirmation field on registration form

Starting URL: https://www.advantageonlineshopping.com/#/register

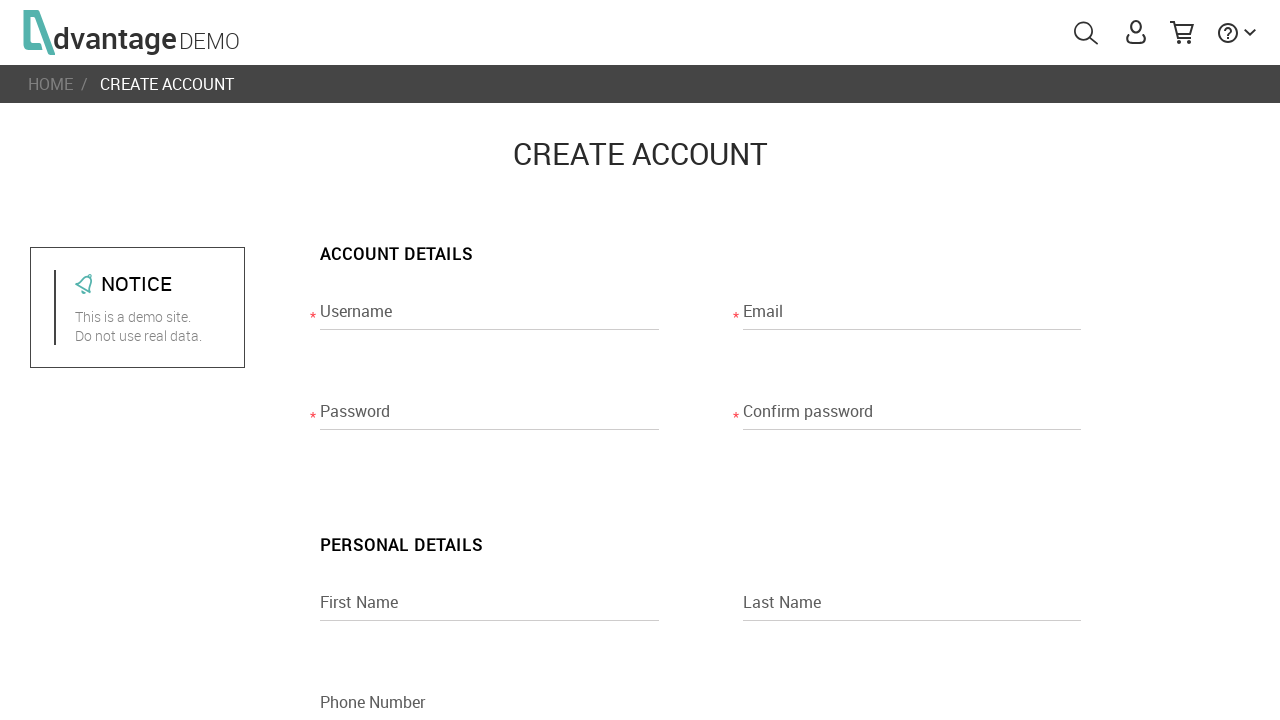

Filled password confirmation field with password on input[name='confirm_passwordRegisterPage']
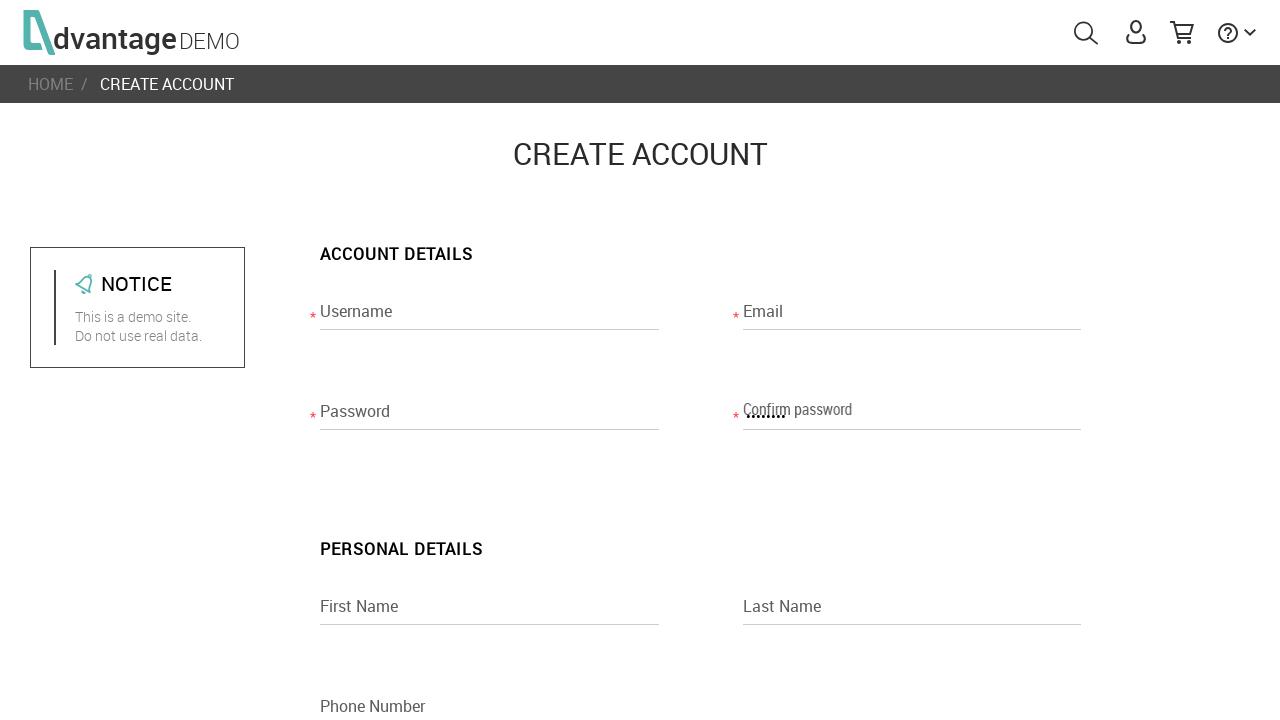

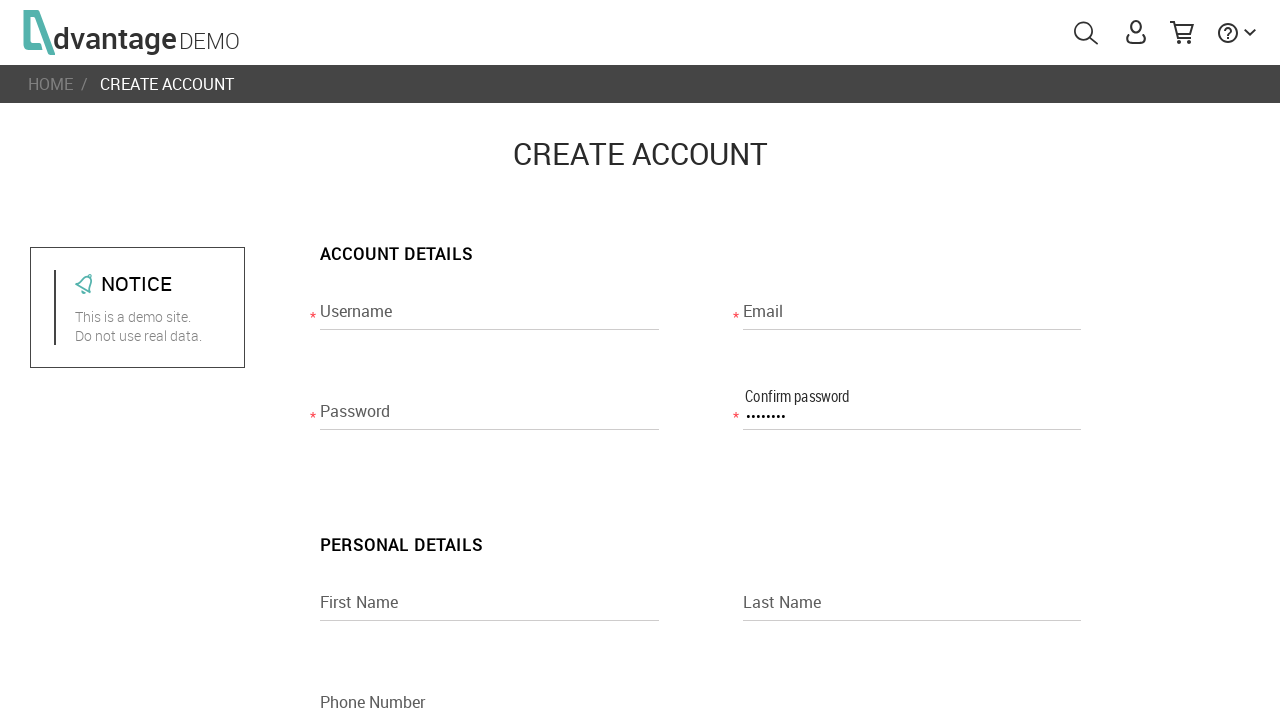